Tests clicking the Google Play button in the footer

Starting URL: https://famcare.app

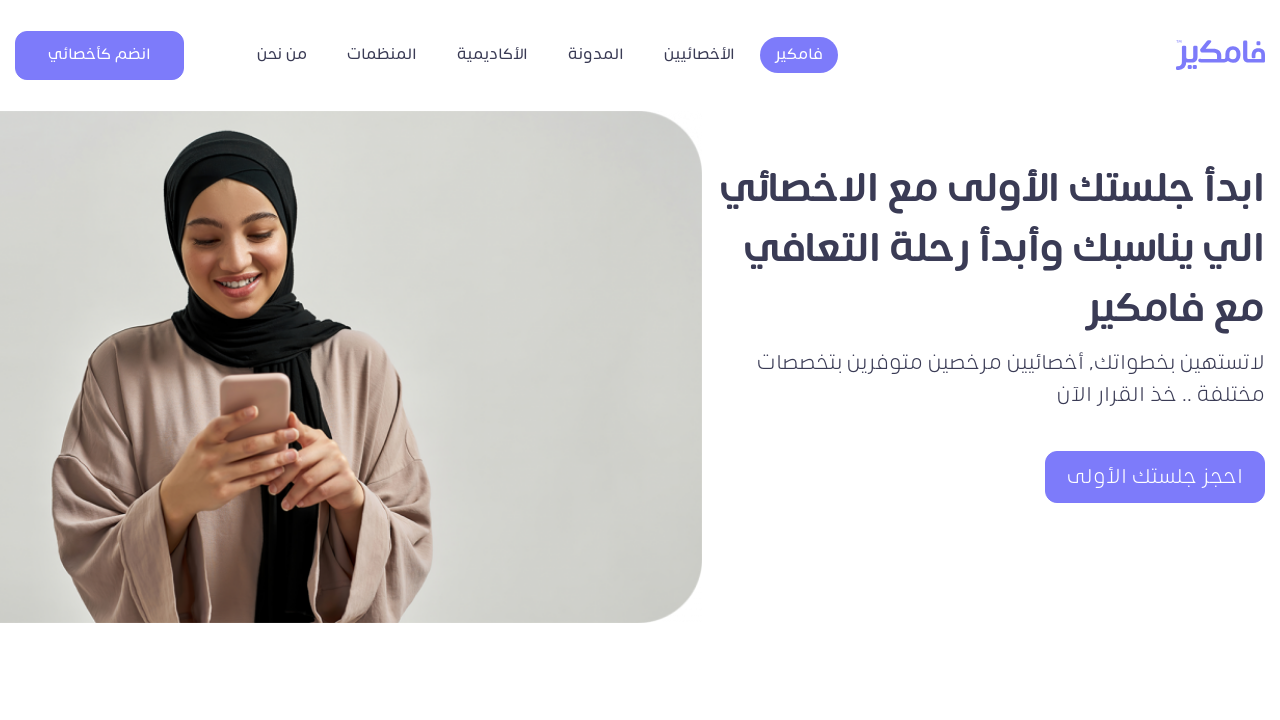

Clicked on specialists page link at (700, 55) on xpath=//*[@title = 'الأخصائيين']
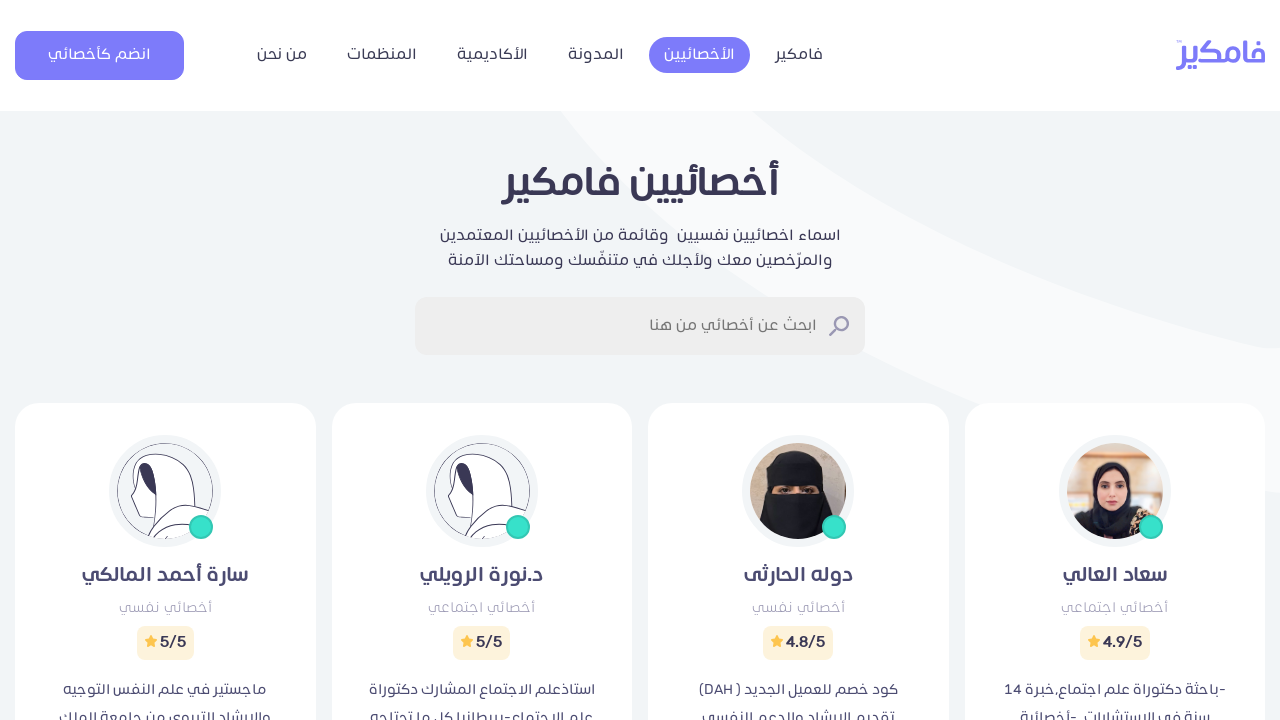

Scrolled to bottom of page to view footer
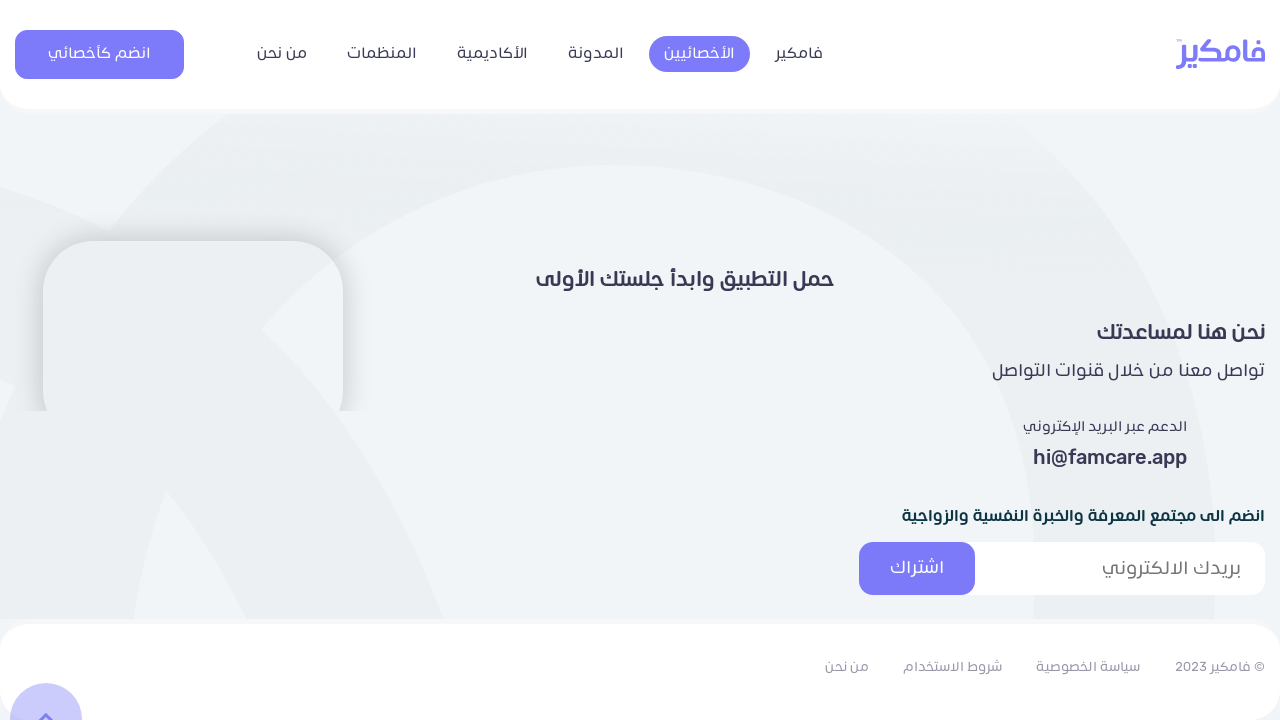

Clicked Google Play button in footer at (753, 453) on xpath=/html/body/footer/div[1]/div/div/div[2]/div/div[1]/div/div[1]/a/img
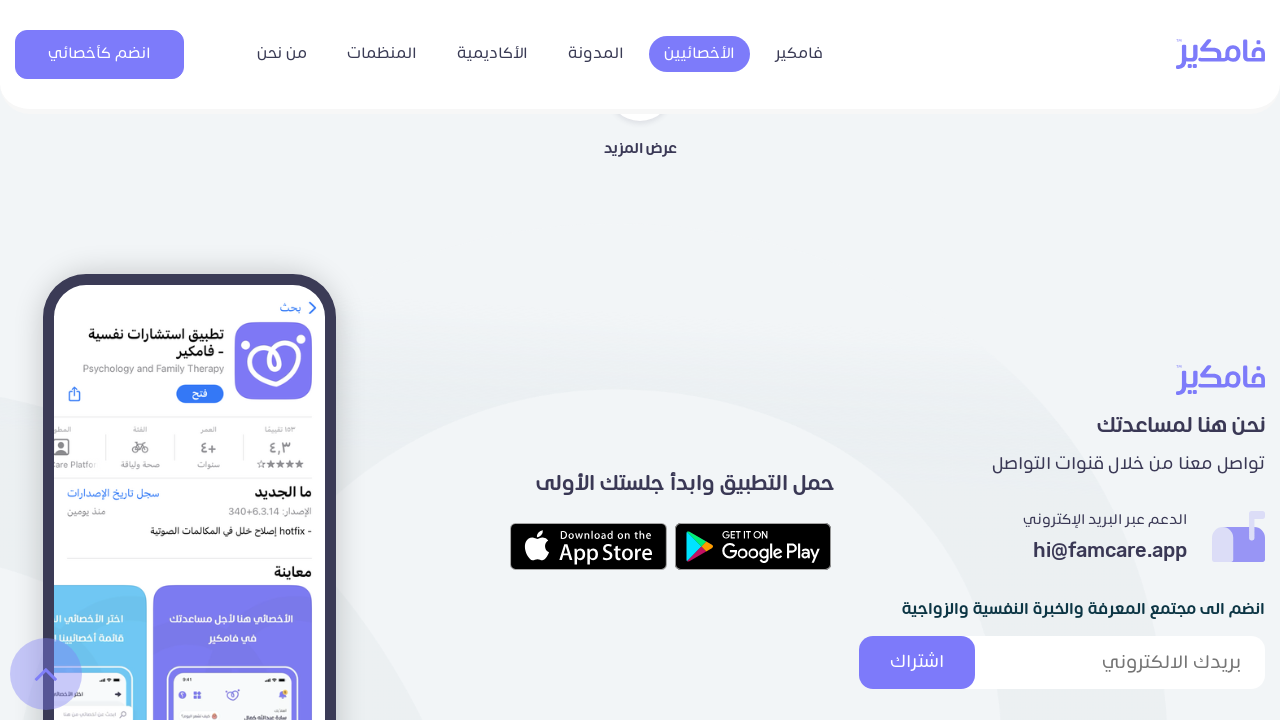

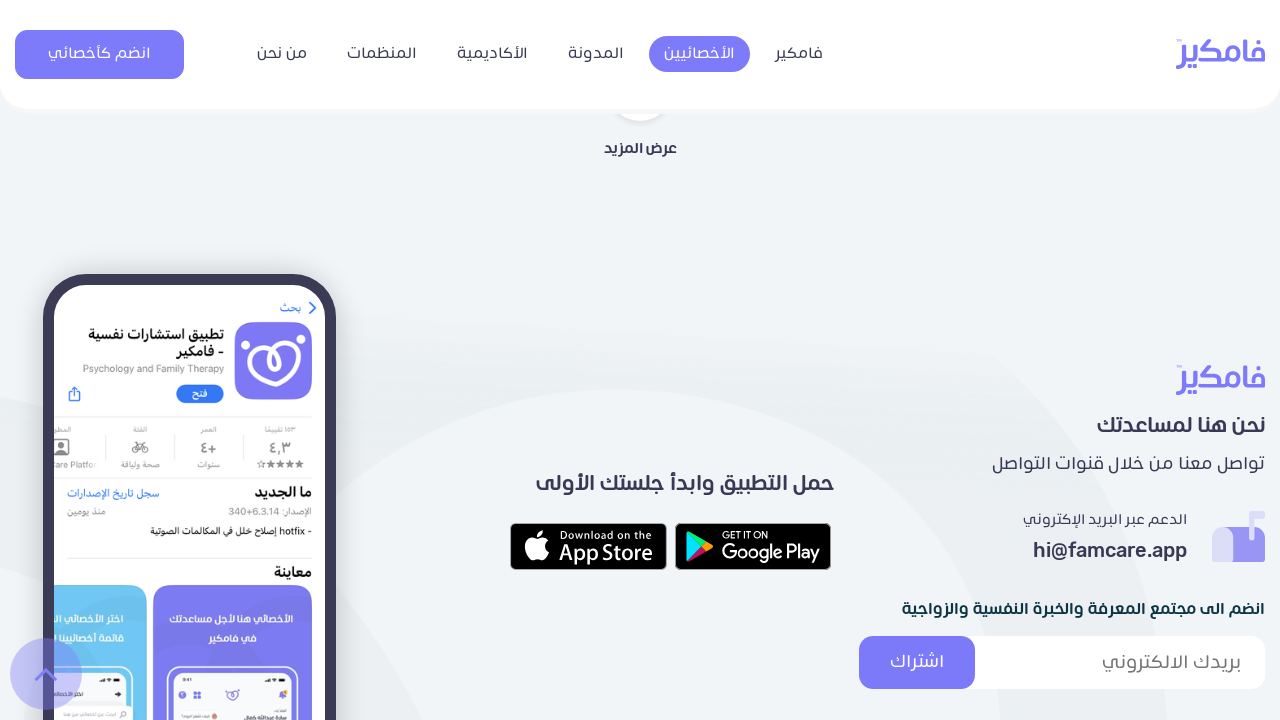